Tests the lost password reset functionality by entering various input types (symbols, numbers, empty, mixed case) and clicking reset button

Starting URL: https://practice.automationtesting.in

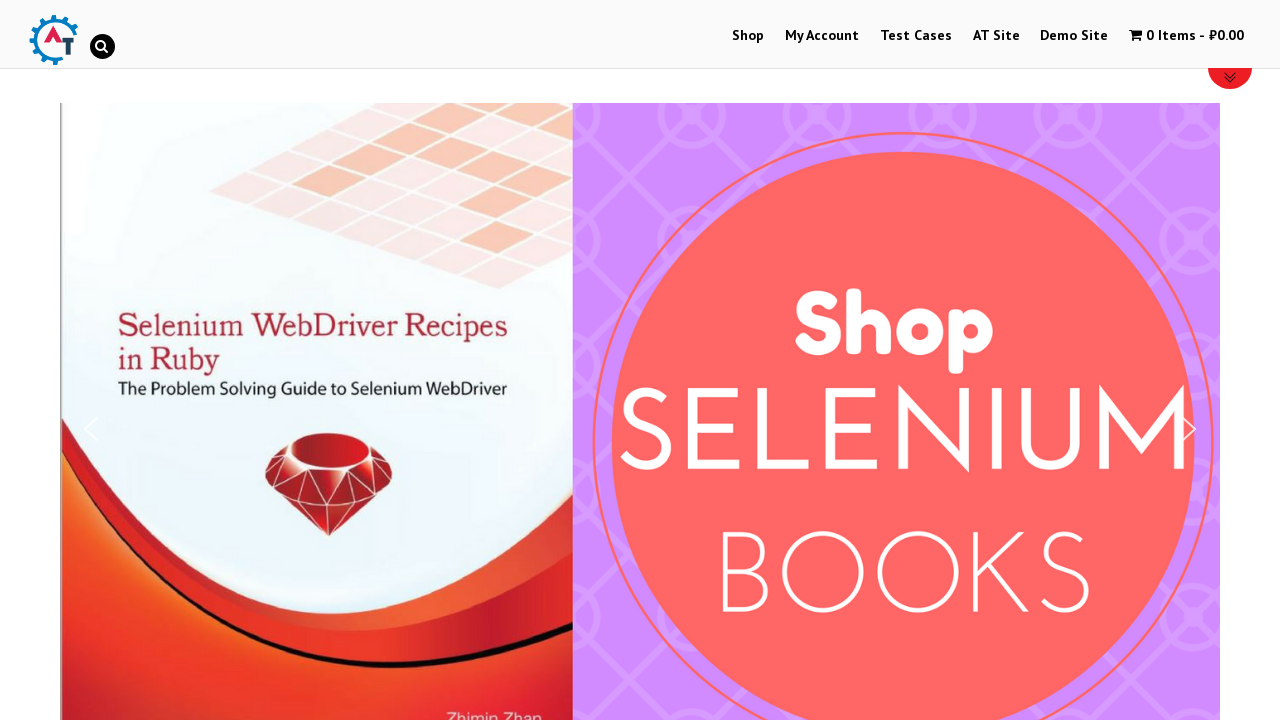

Clicked on My Account link at (822, 36) on text=My Account
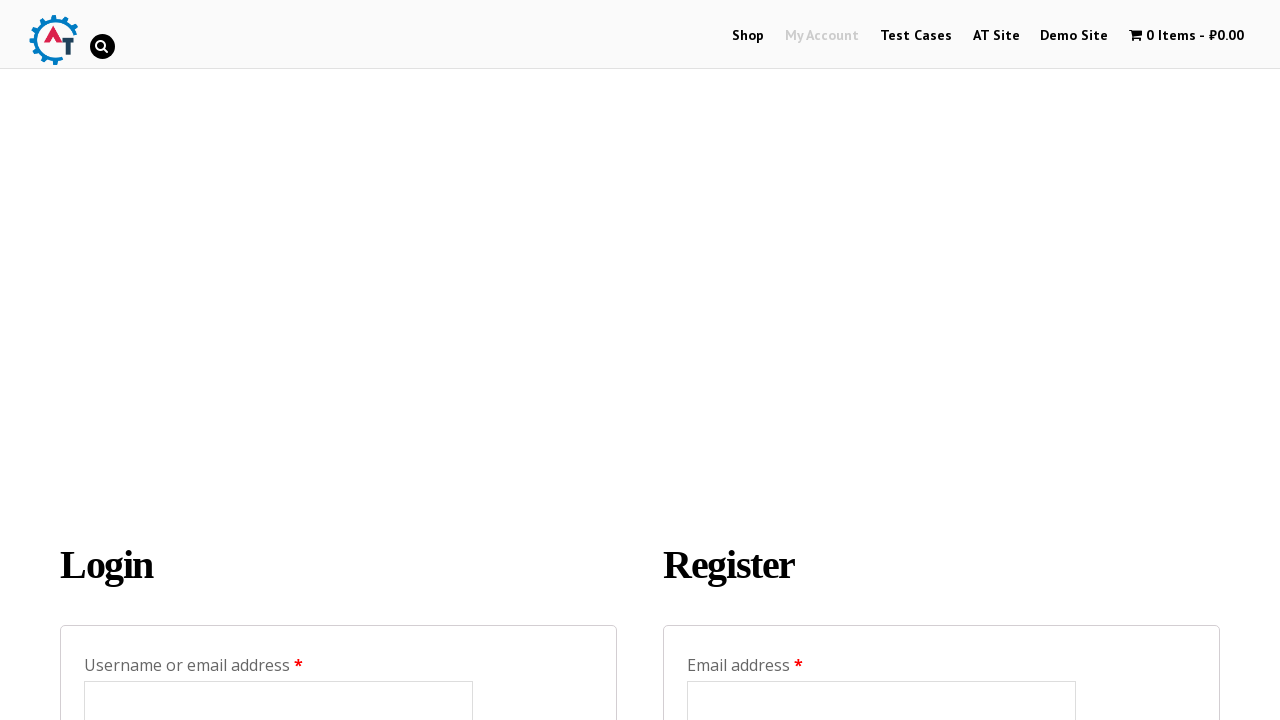

Clicked on Lost your password link at (159, 361) on text=Lost your password?
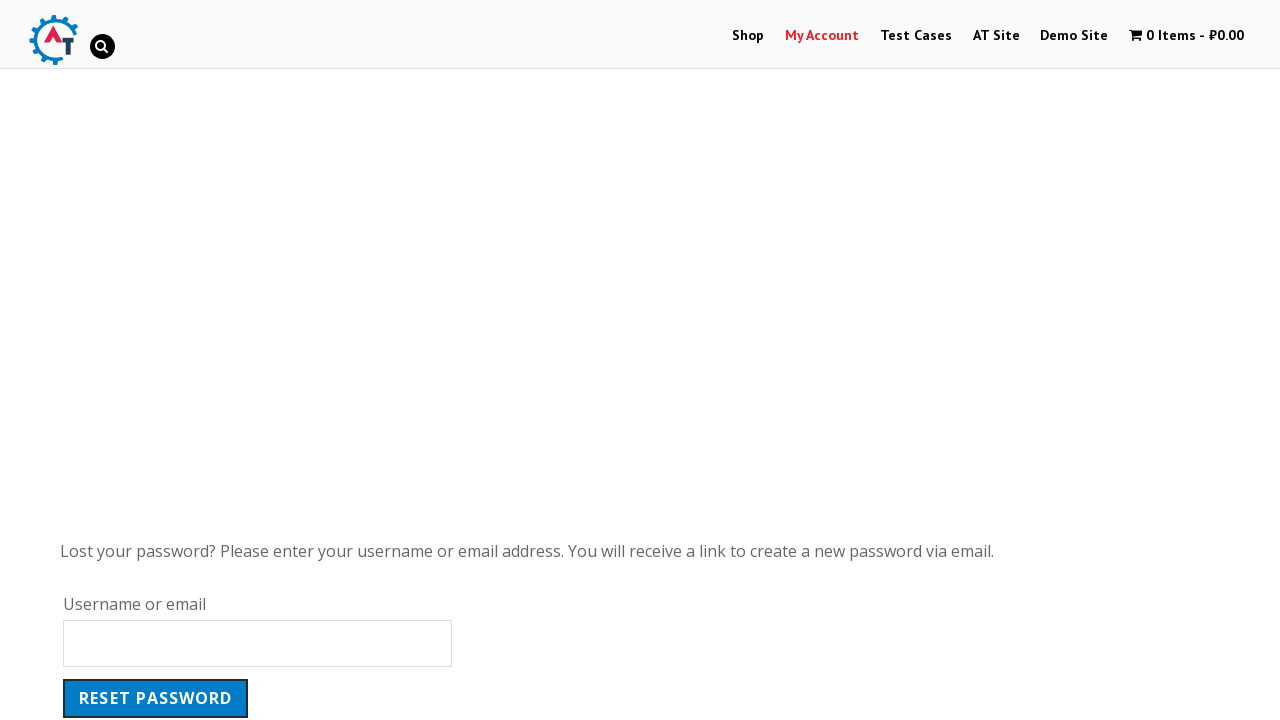

Entered special symbols in password reset field on input[name='user_login']
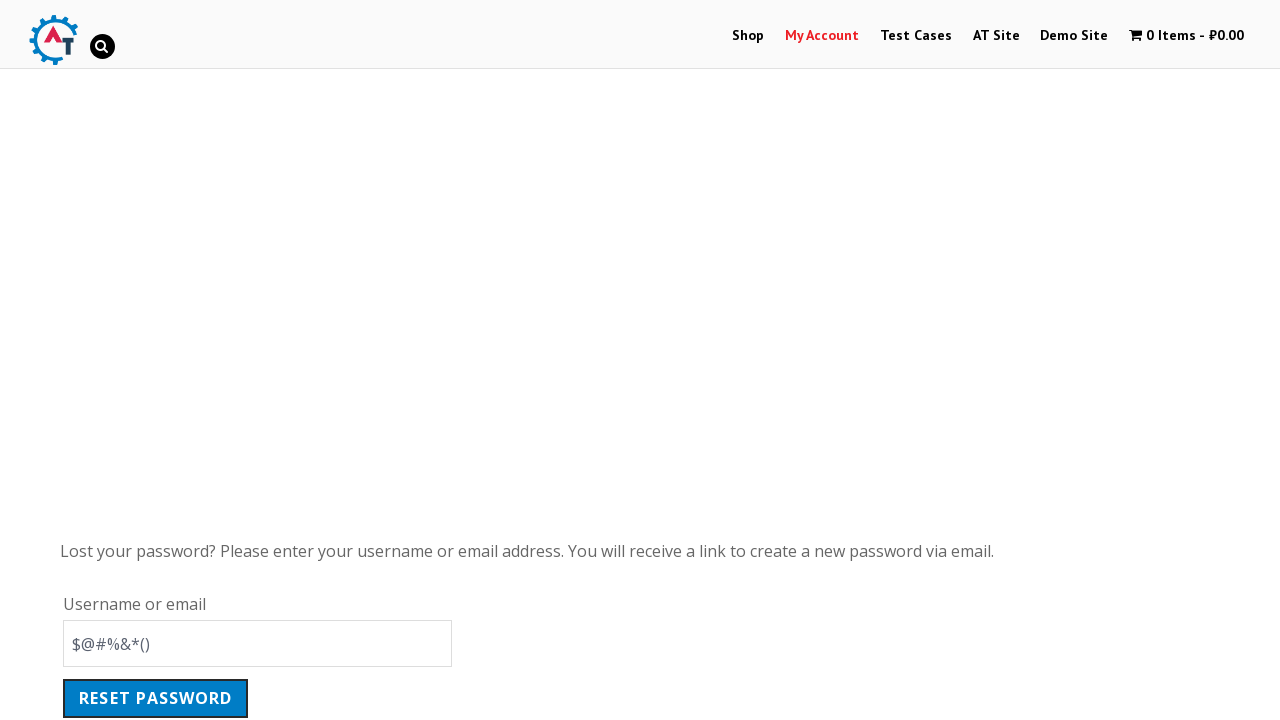

Clicked Reset Password button with symbols input at (156, 698) on input[value='Reset Password']
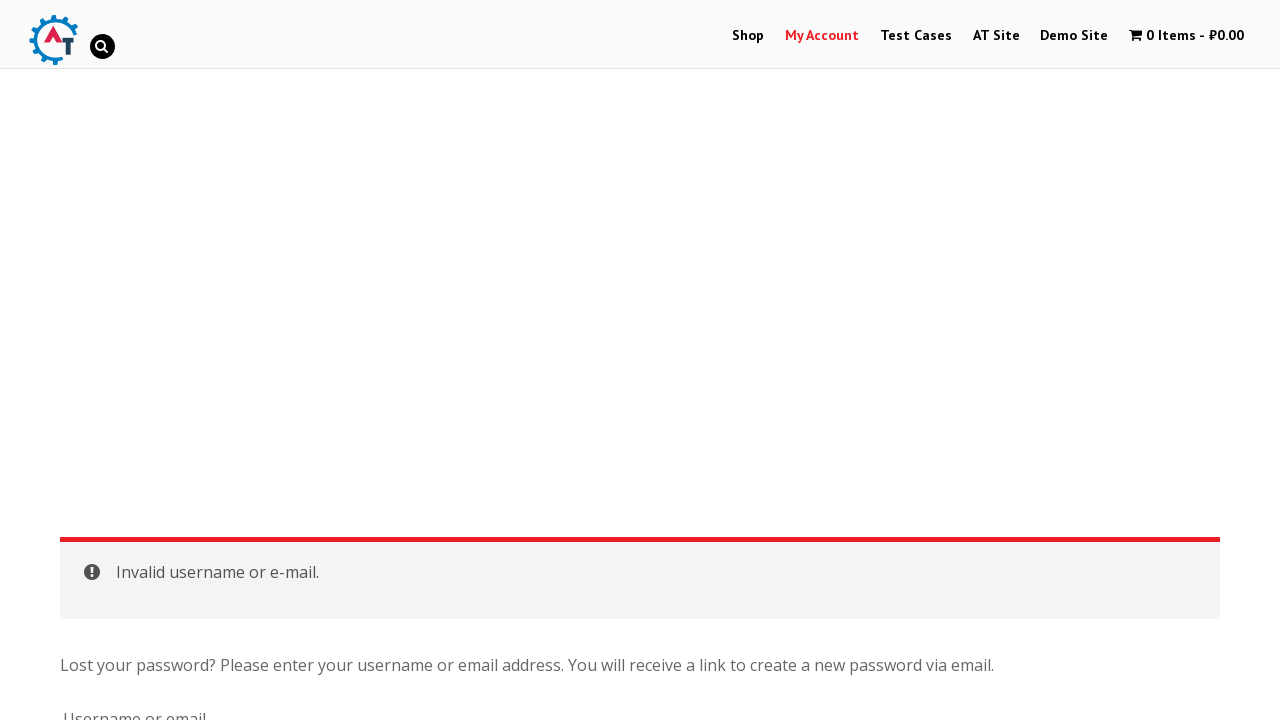

Navigated back to lost password page
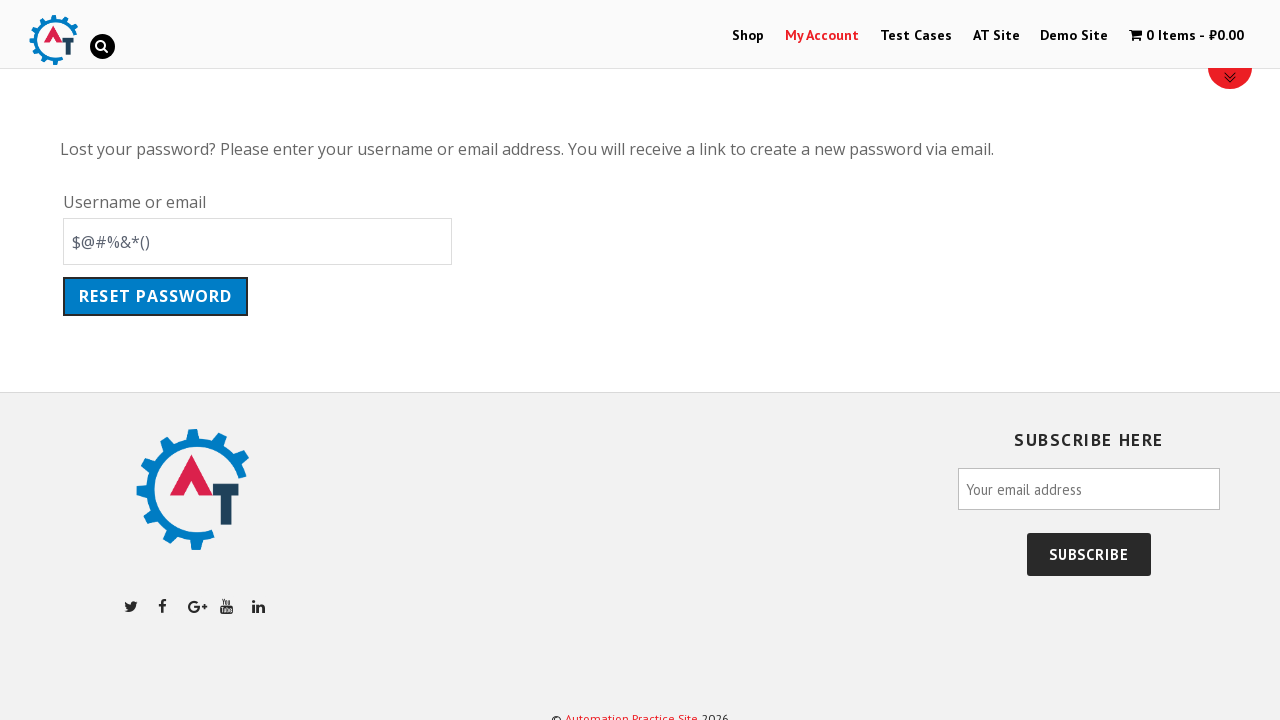

Entered numbers in password reset field on input[name='user_login']
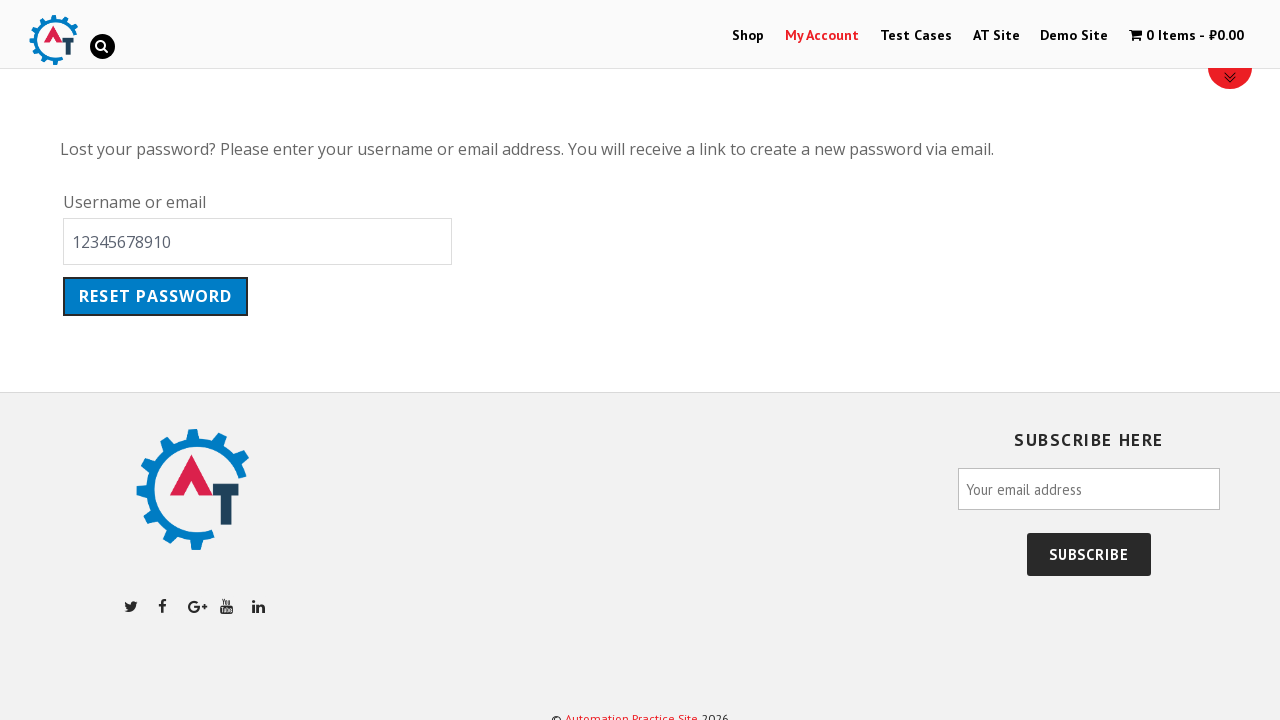

Clicked Reset Password button with numbers input at (156, 296) on input[value='Reset Password']
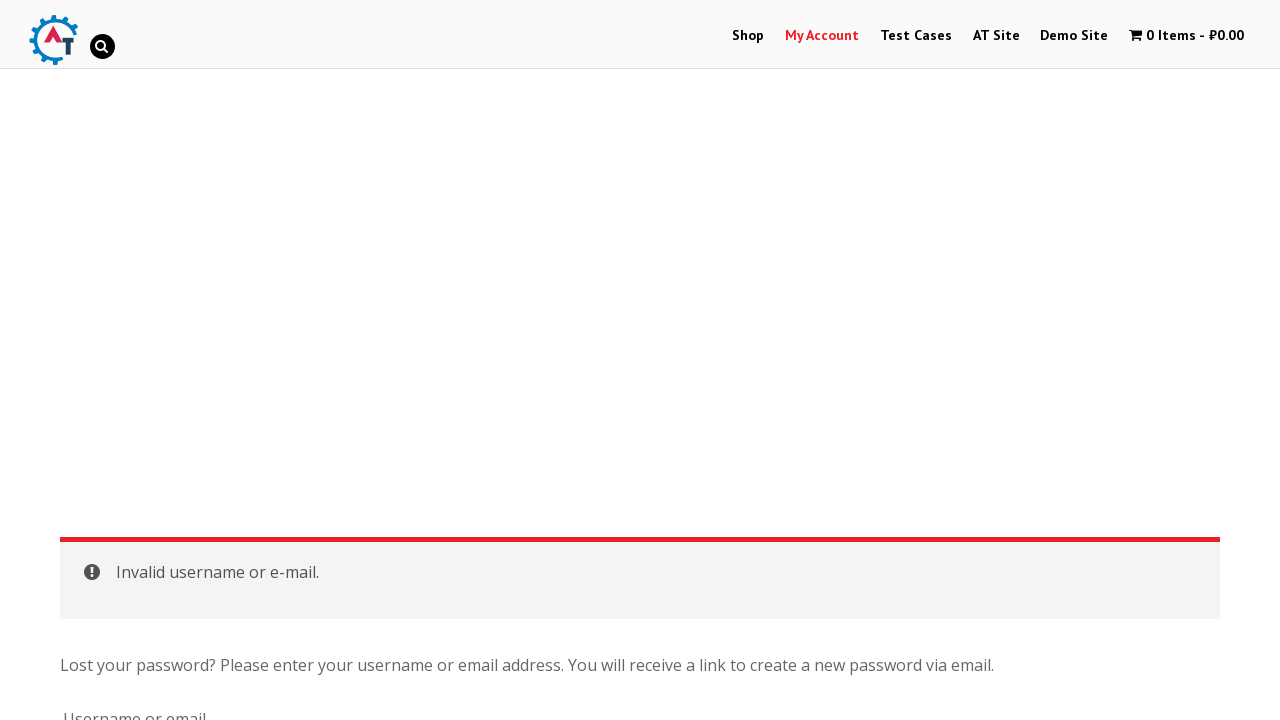

Navigated back to lost password page
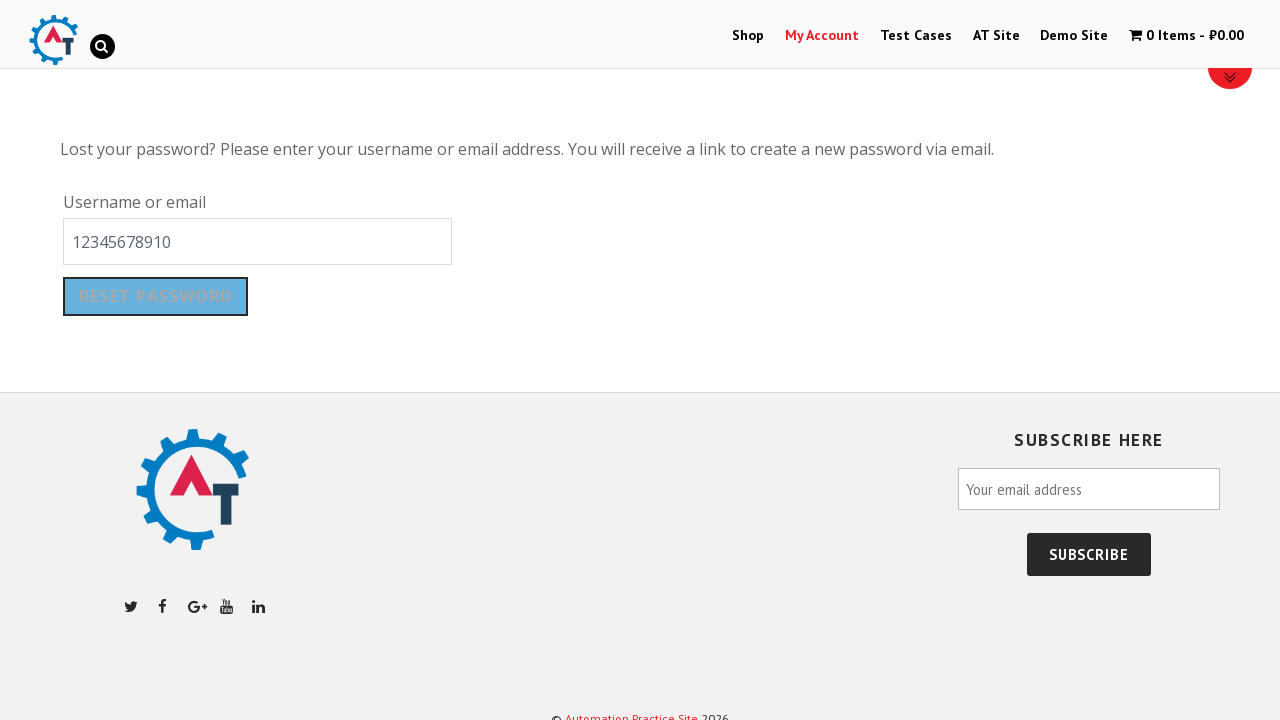

Clicked Reset Password button with empty field at (156, 296) on input[value='Reset Password']
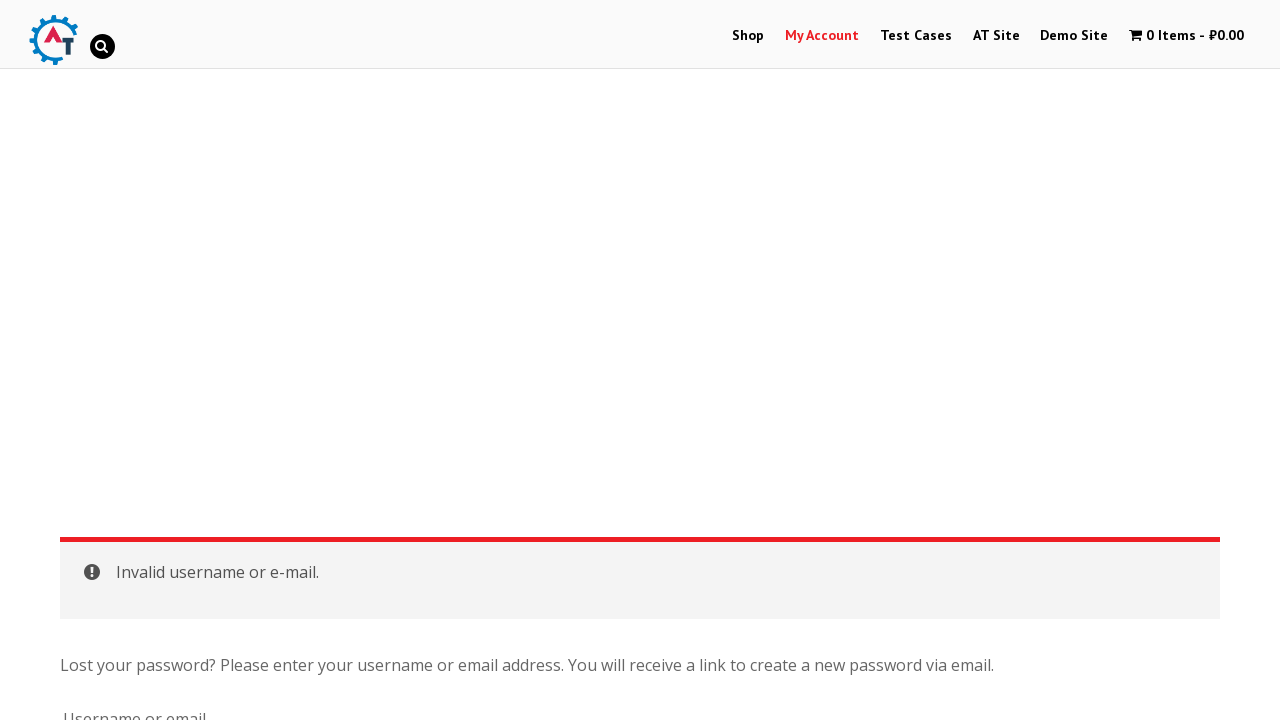

Navigated back to lost password page
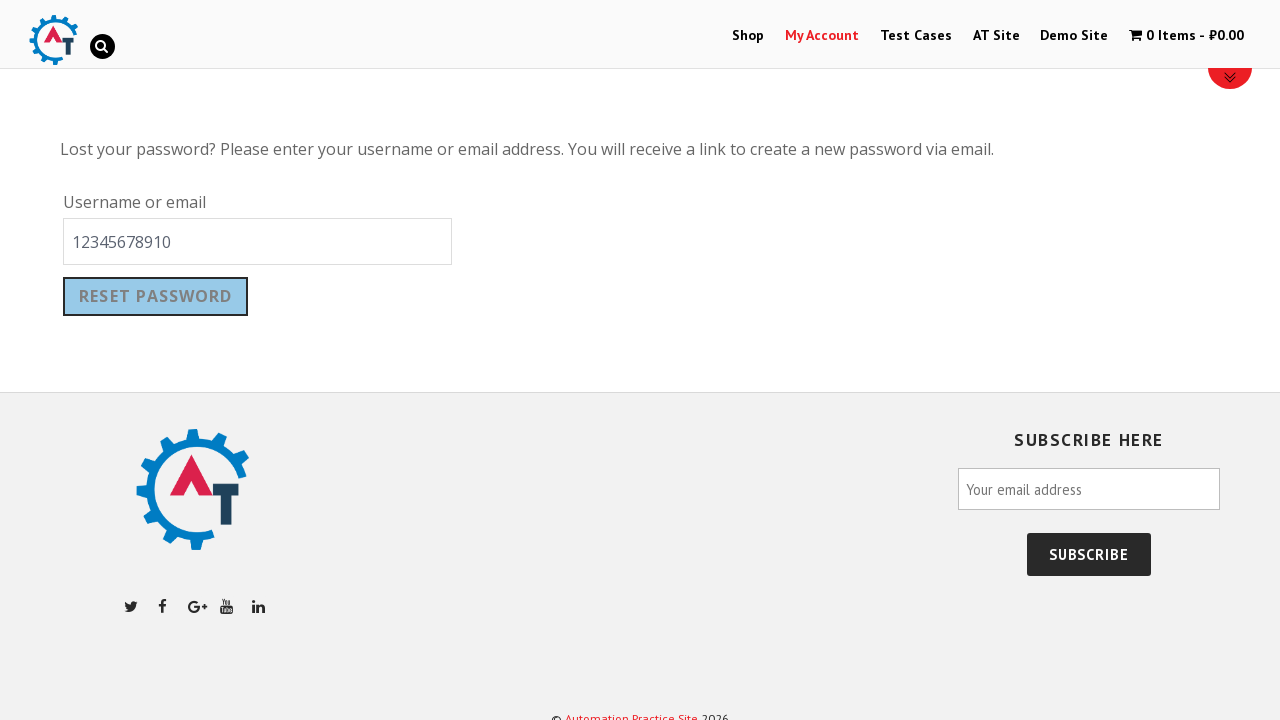

Entered mixed case letters in password reset field on input[name='user_login']
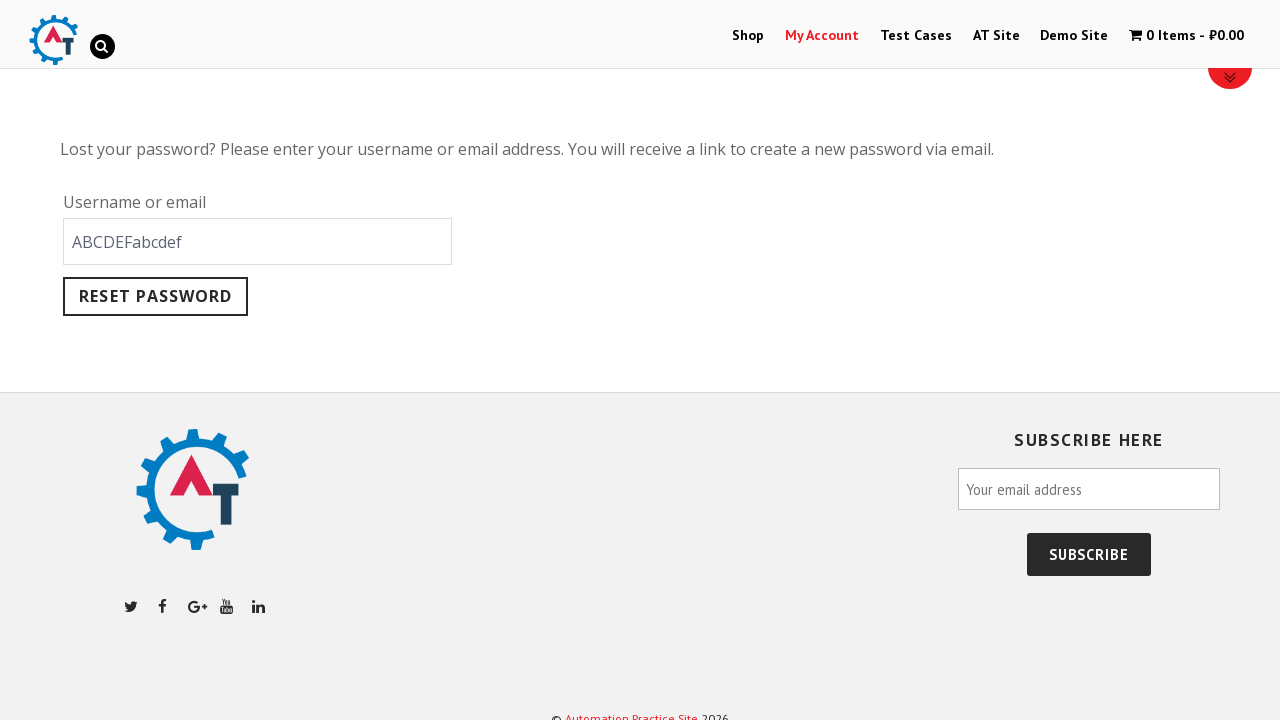

Clicked Reset Password button with mixed case input at (156, 296) on input[value='Reset Password']
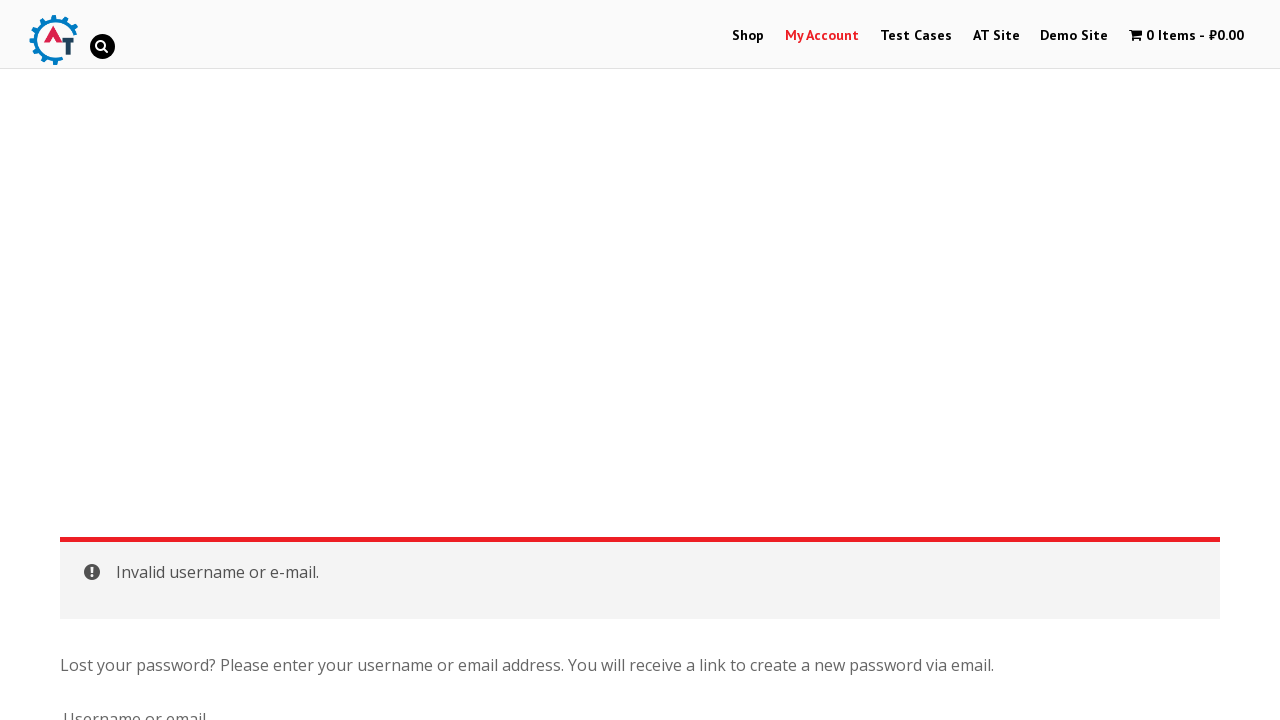

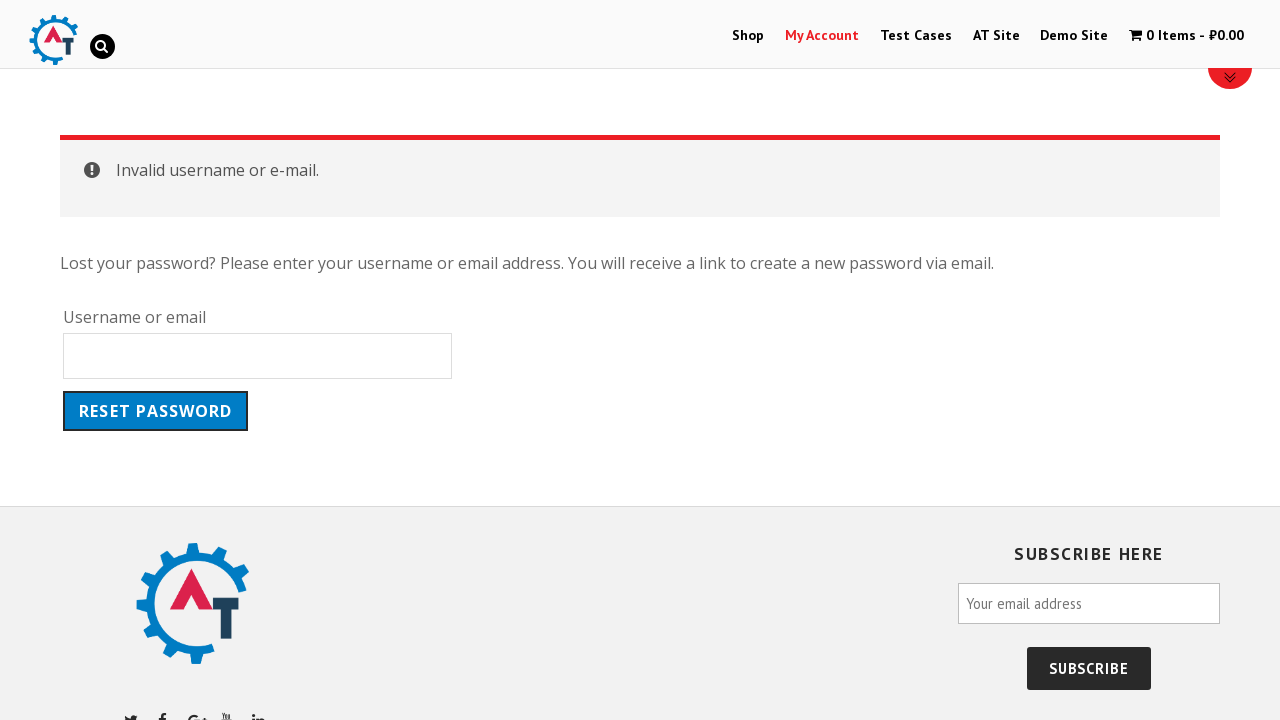